Tests the Tool Tips widget on DemoQA by navigating to the Widgets section, clicking on Tool Tips, and hovering over elements to verify tooltip functionality.

Starting URL: https://demoqa.com/

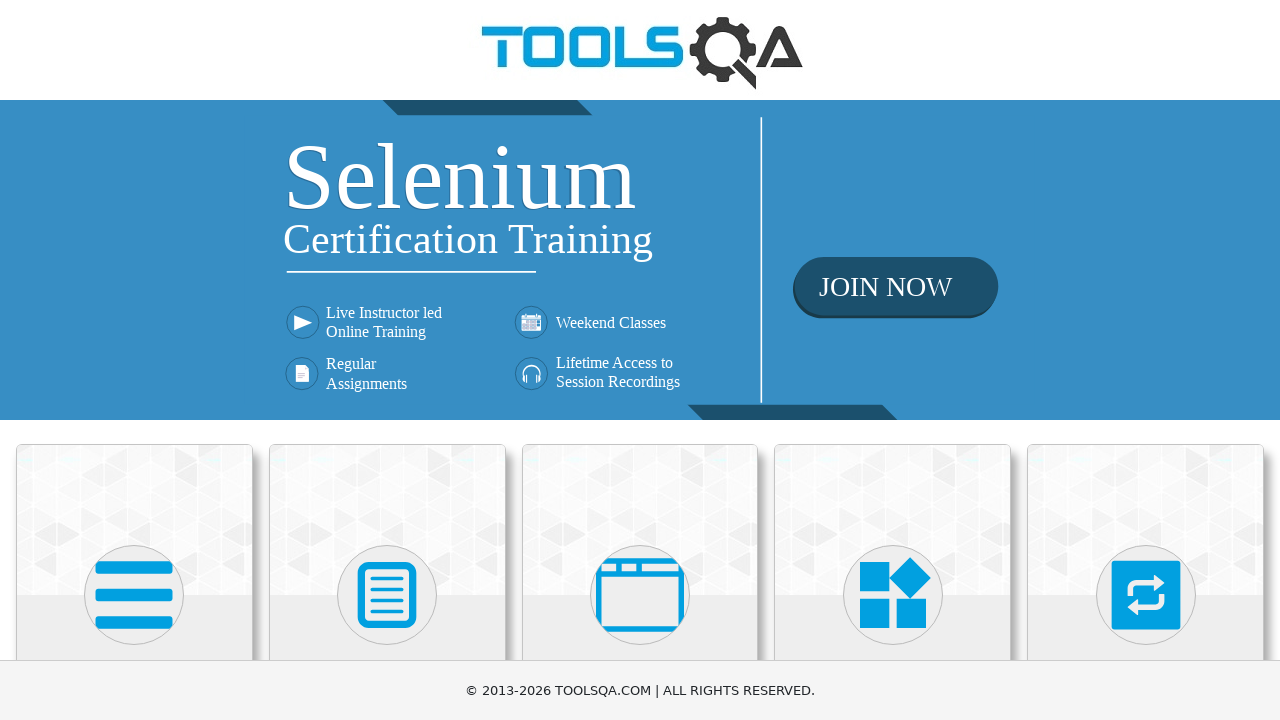

Clicked on Widgets card/section at (893, 360) on text=Widgets
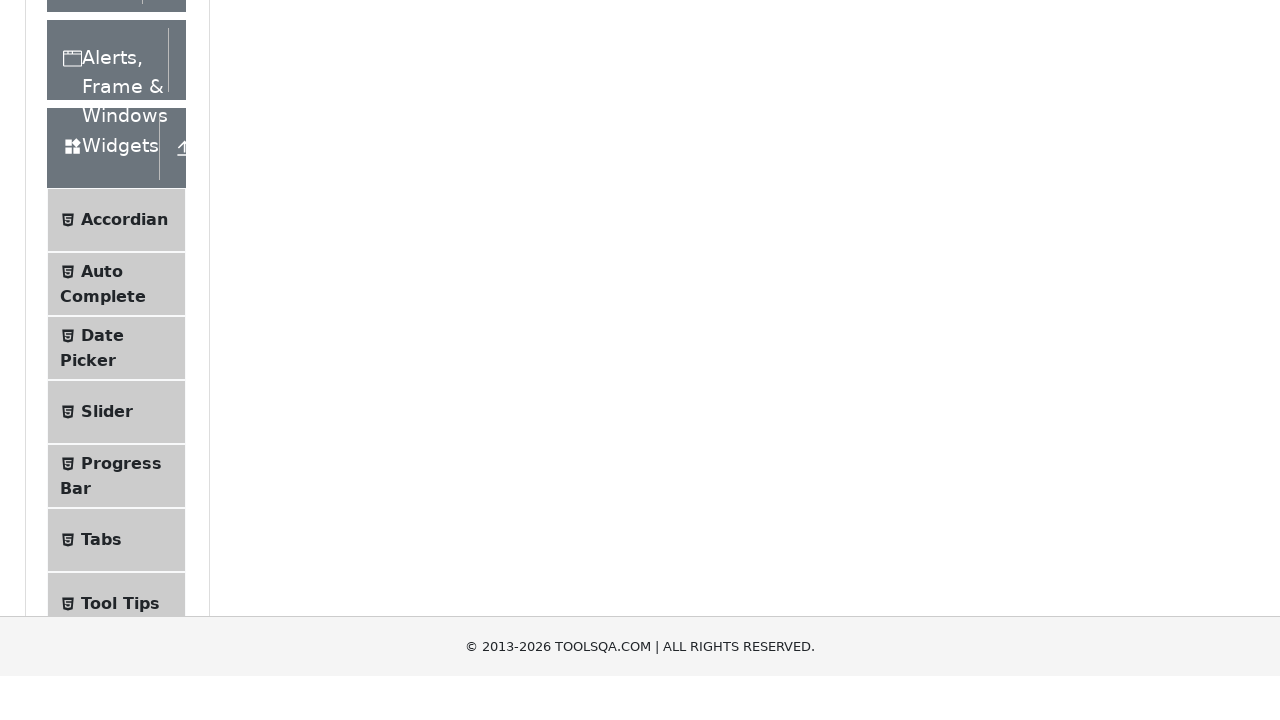

Clicked on Tool Tips menu item at (120, 259) on text=Tool Tips
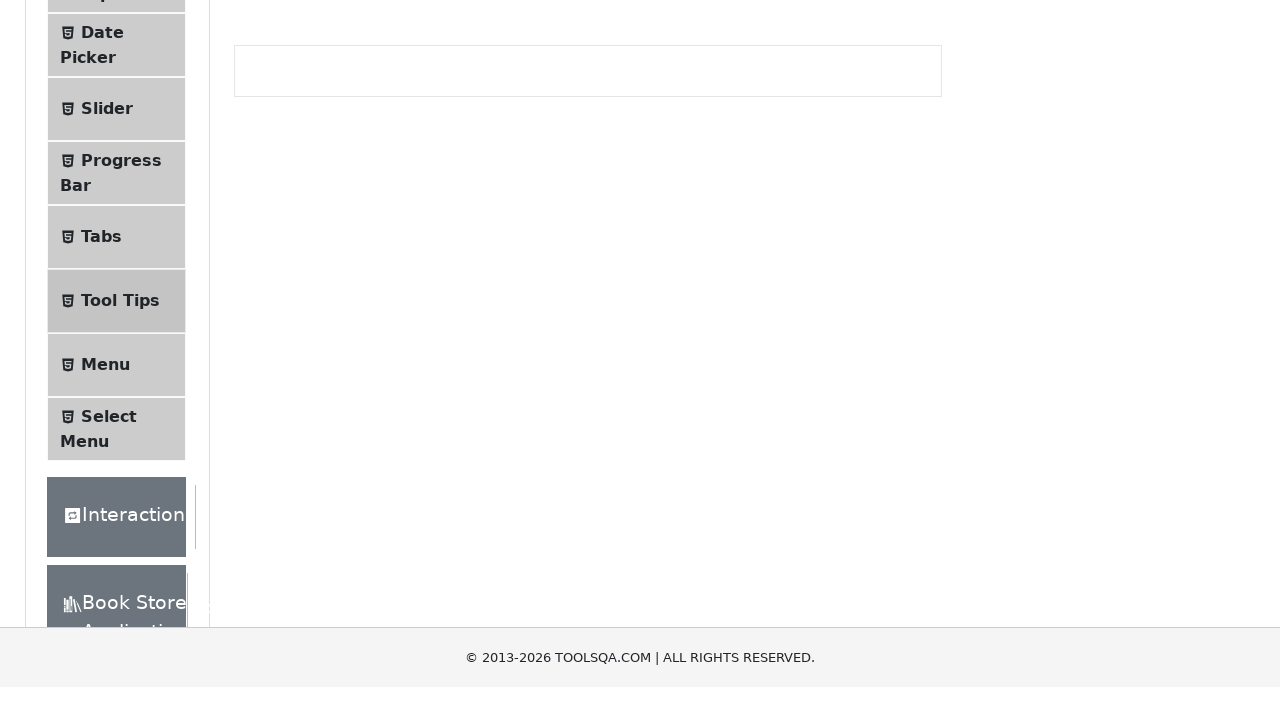

Tool Tips page loaded with 'Hover me to see' element visible
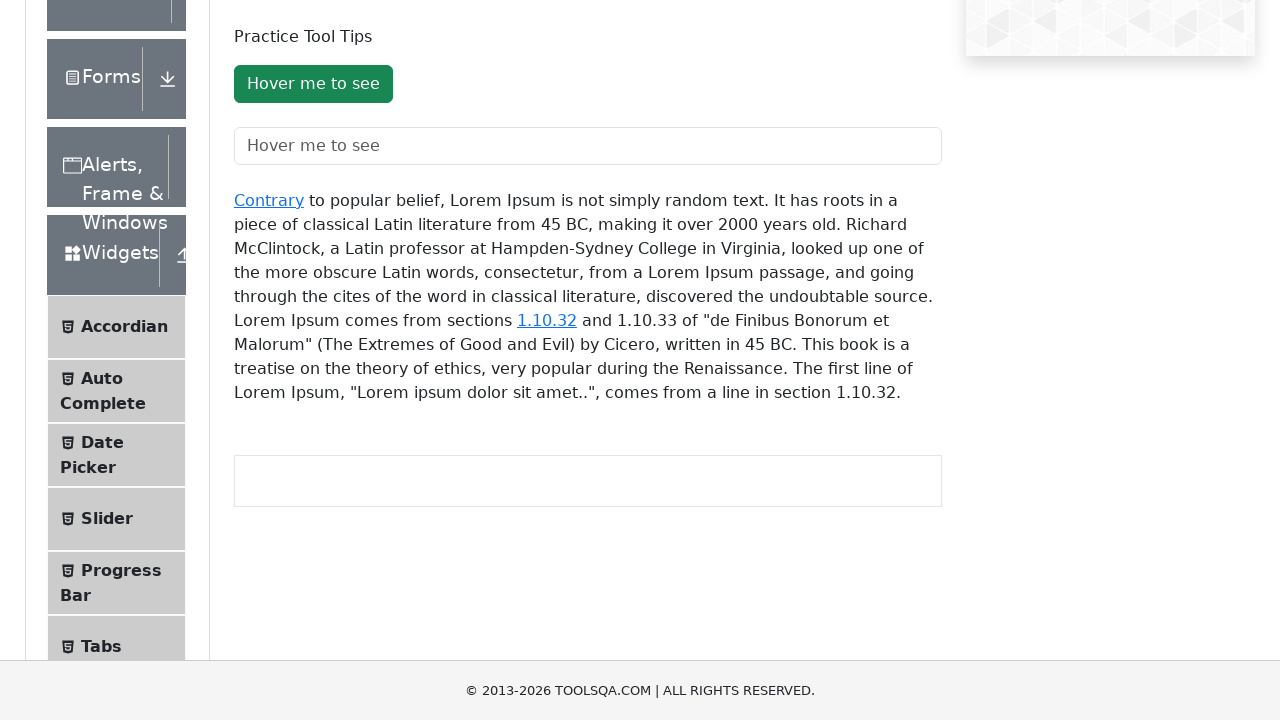

Hovered over the 'Hover me to see' button at (313, 84) on #toolTipButton
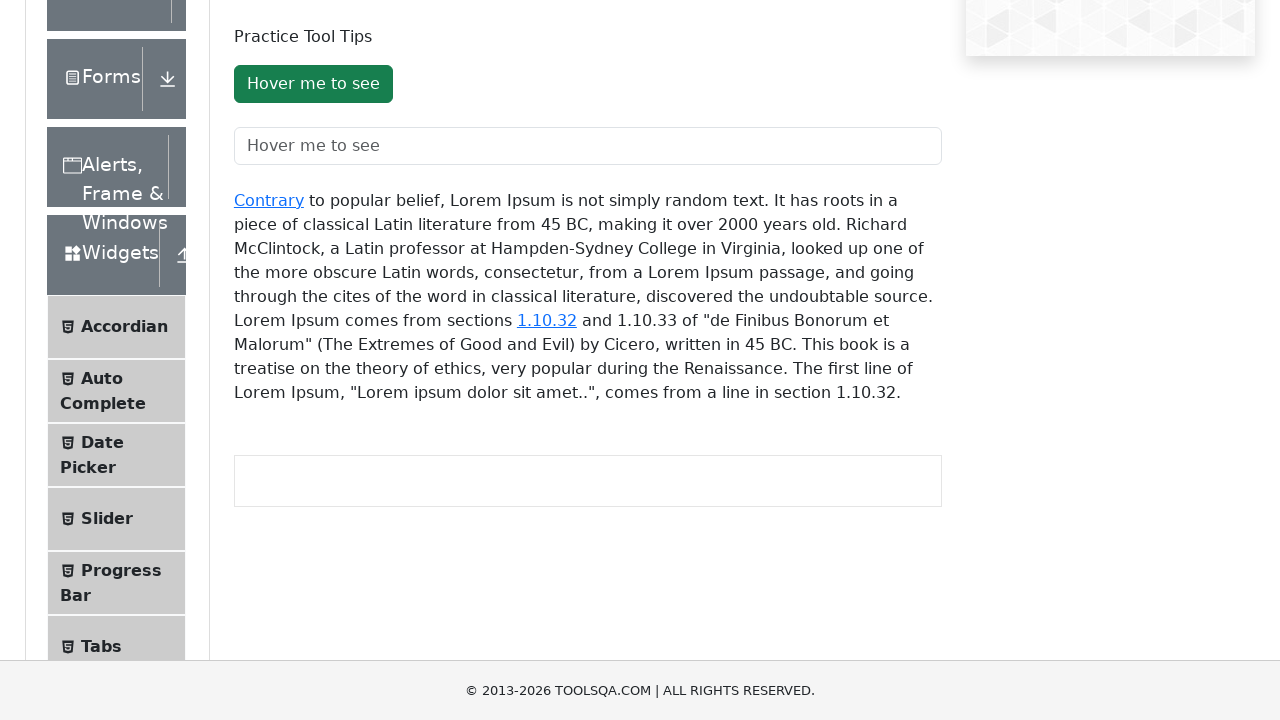

Tooltip appeared on button hover
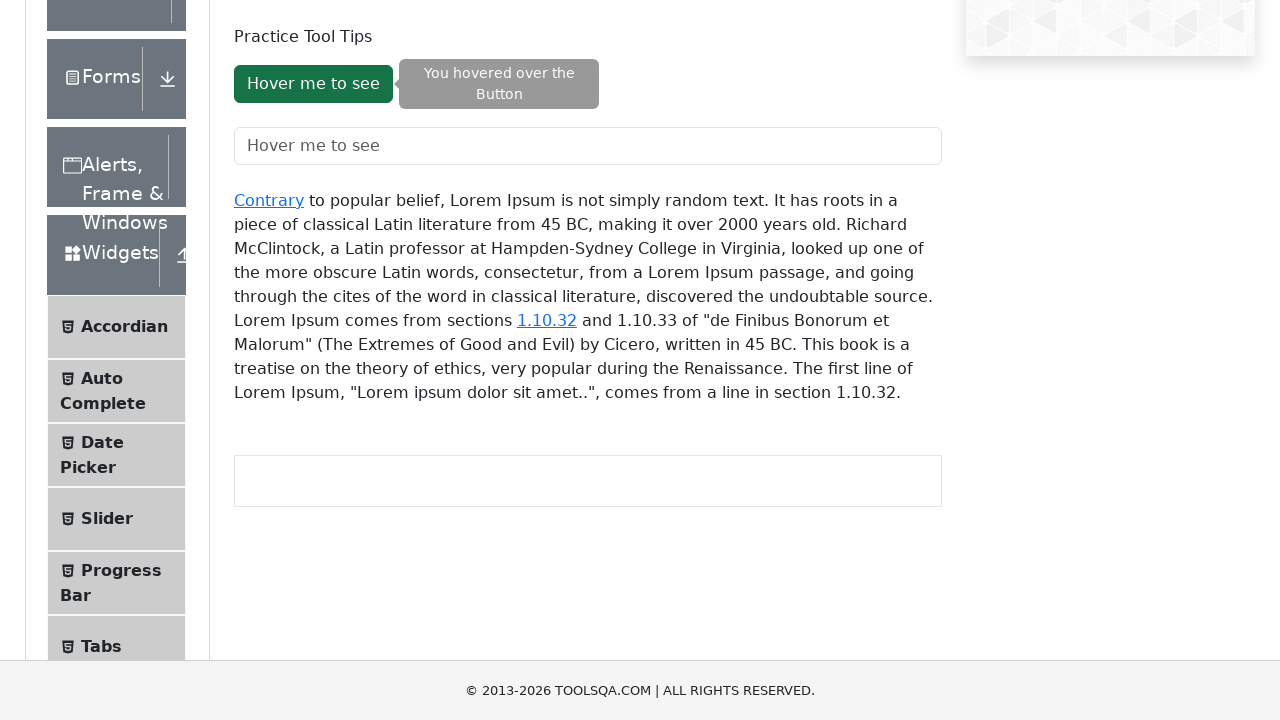

Hovered over the text field to trigger tooltip at (588, 146) on #toolTipTextField
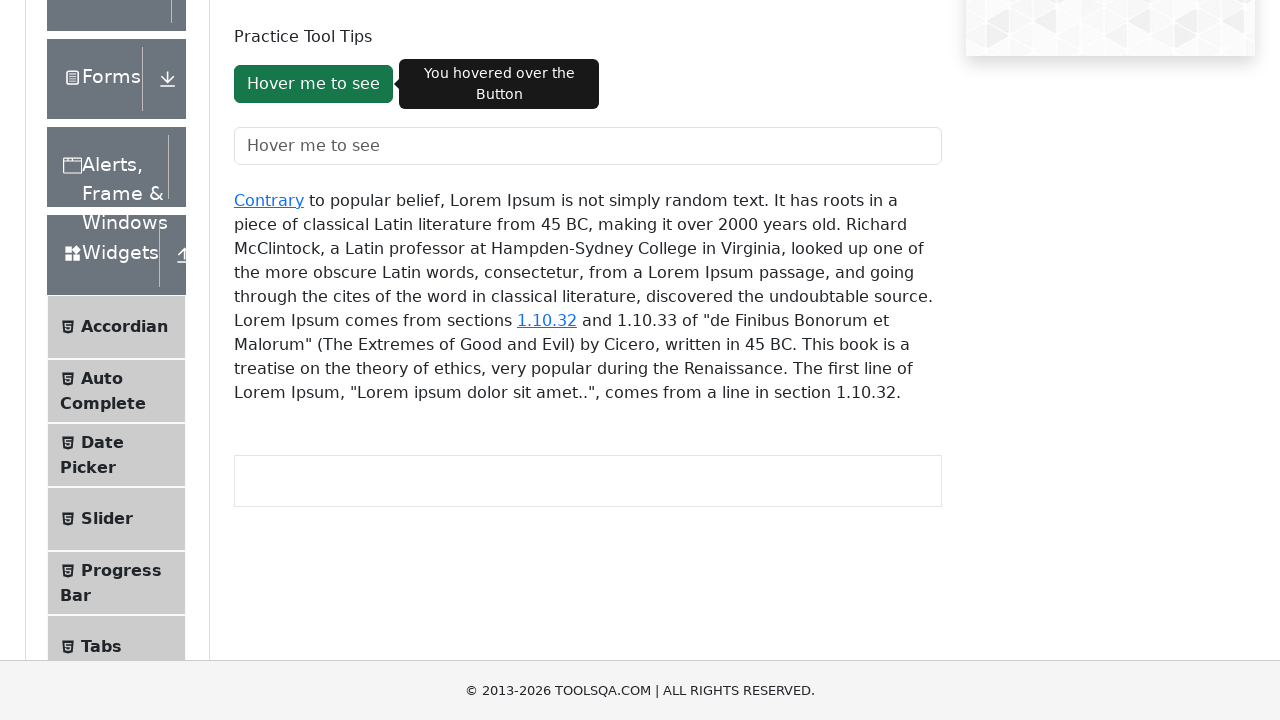

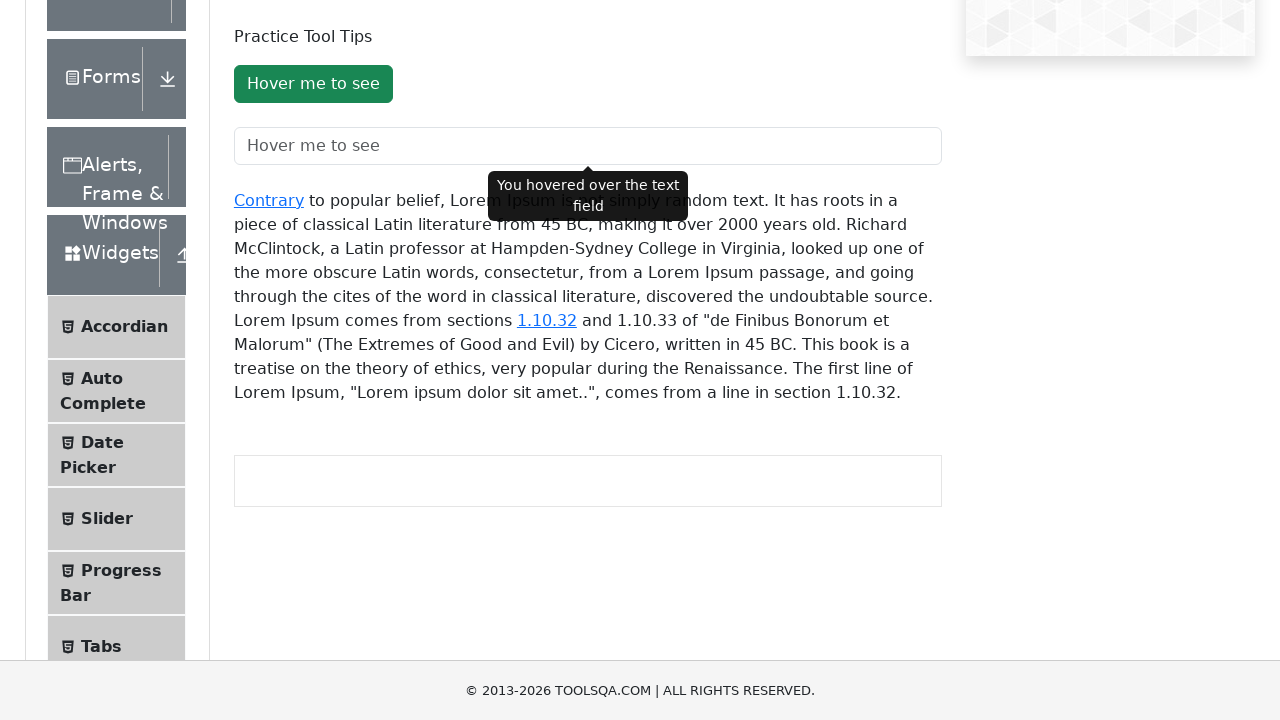